Tests GitHub search functionality by searching for 'nightwatch' repository and verifying search results appear

Starting URL: https://github.com/search

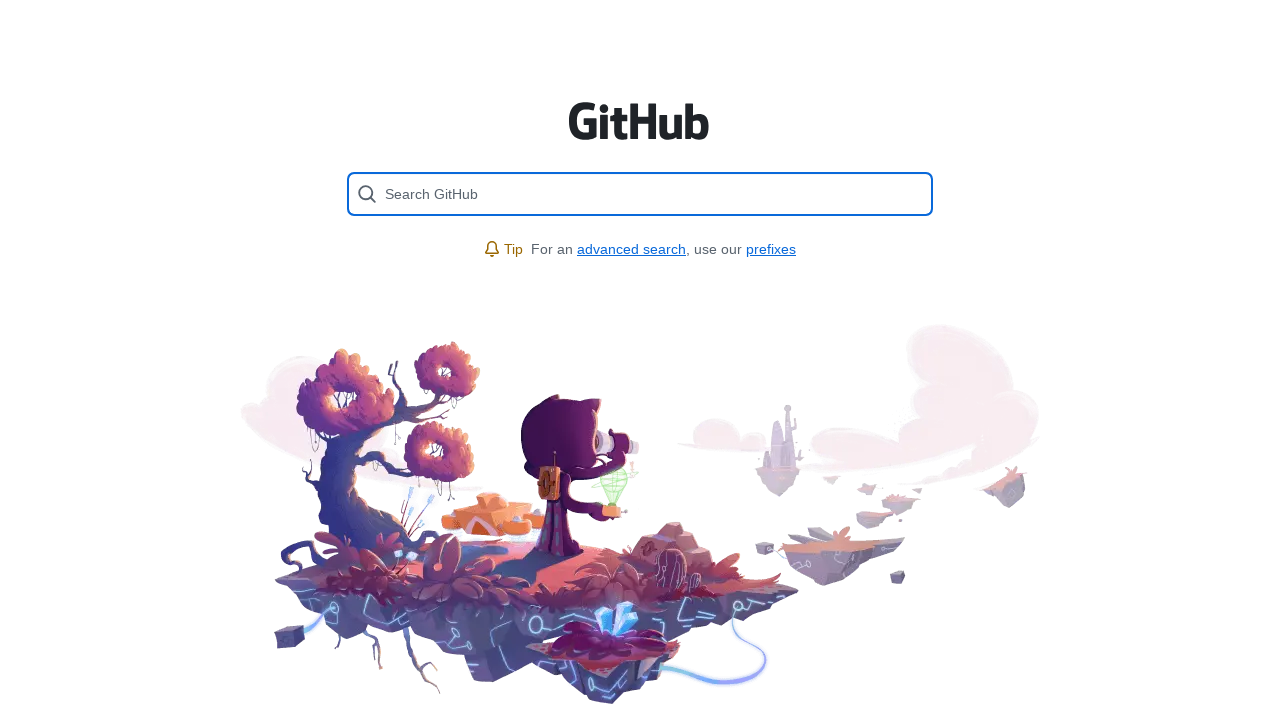

Filled search input field with 'nightwatch' on [placeholder='Search GitHub']
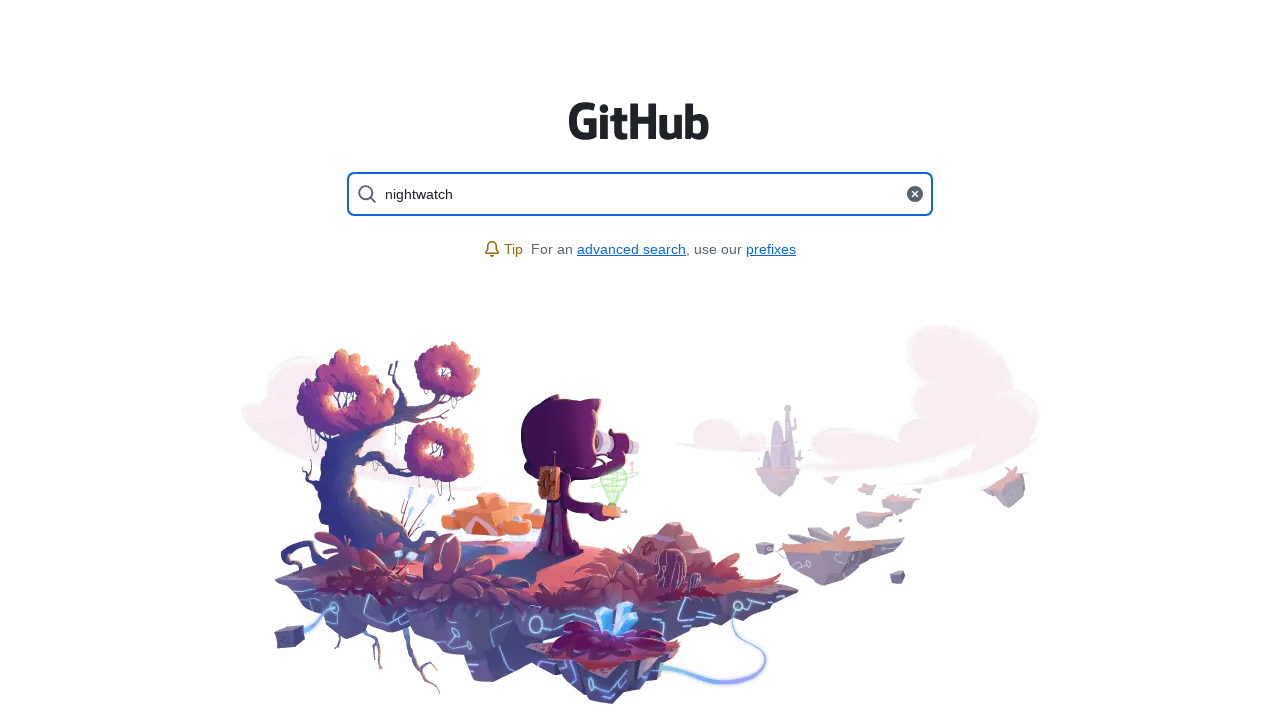

Pressed Enter to submit search query on [placeholder='Search GitHub']
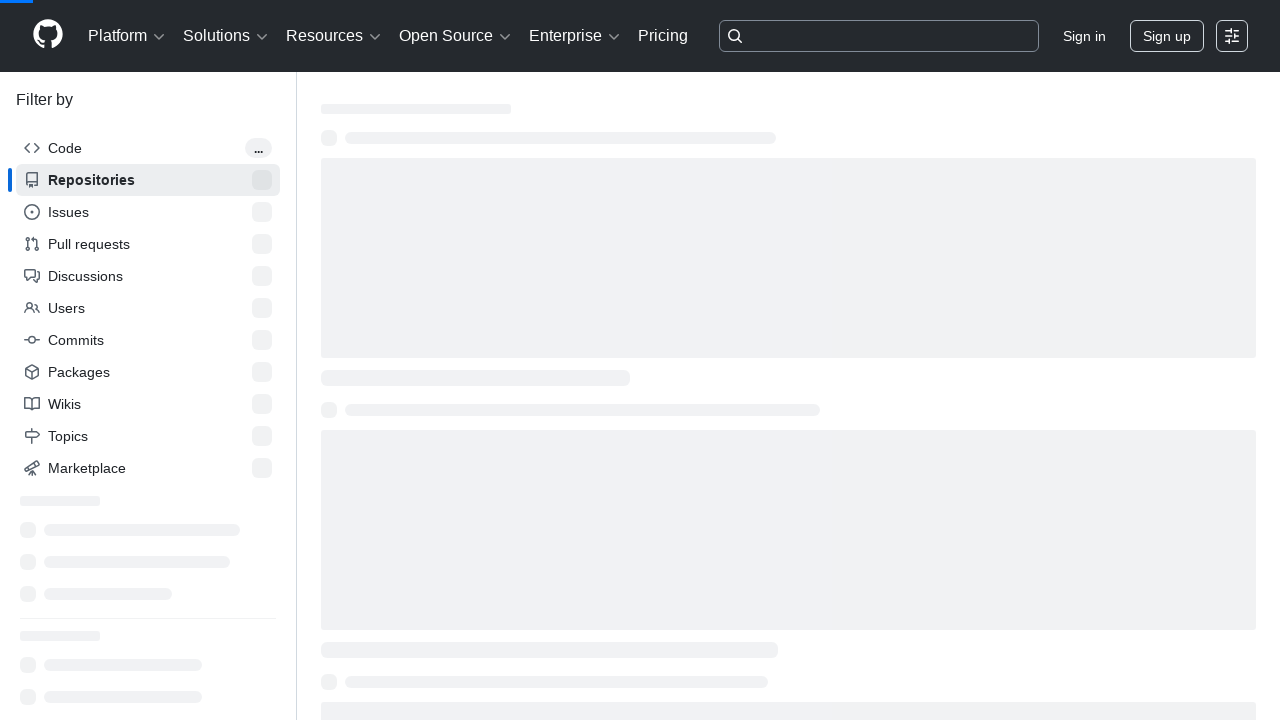

Search results loaded and displayed
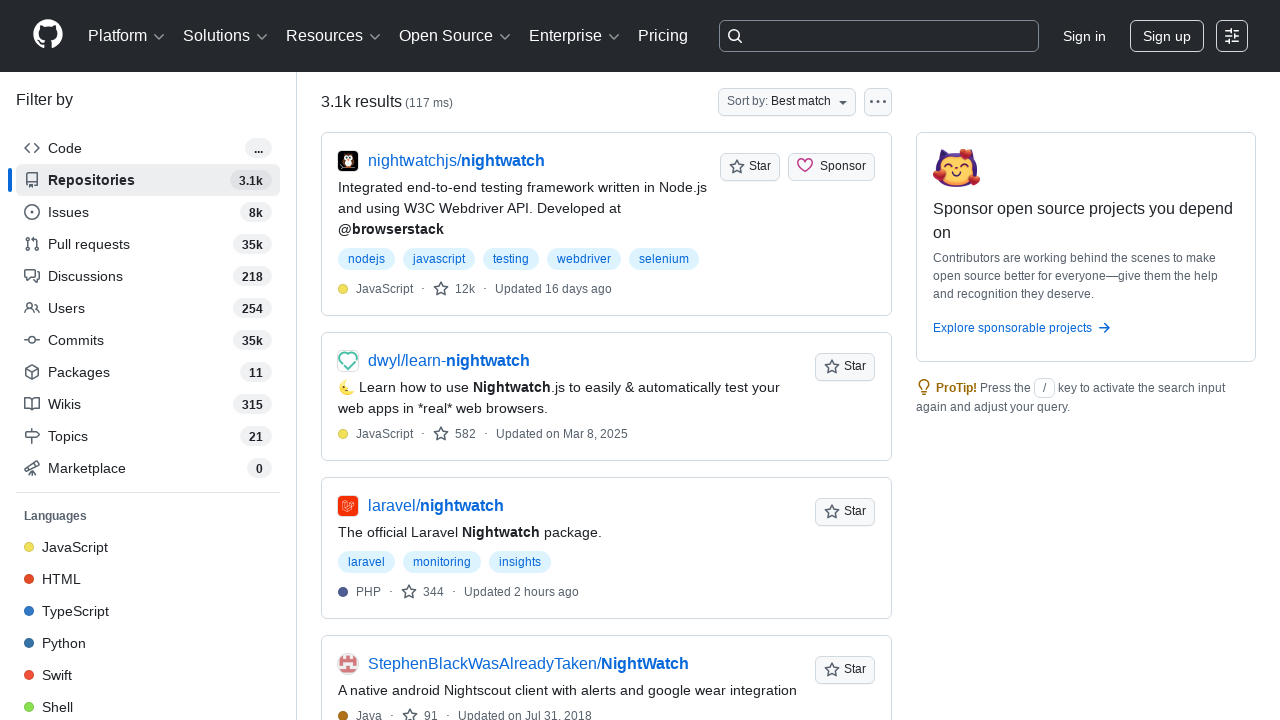

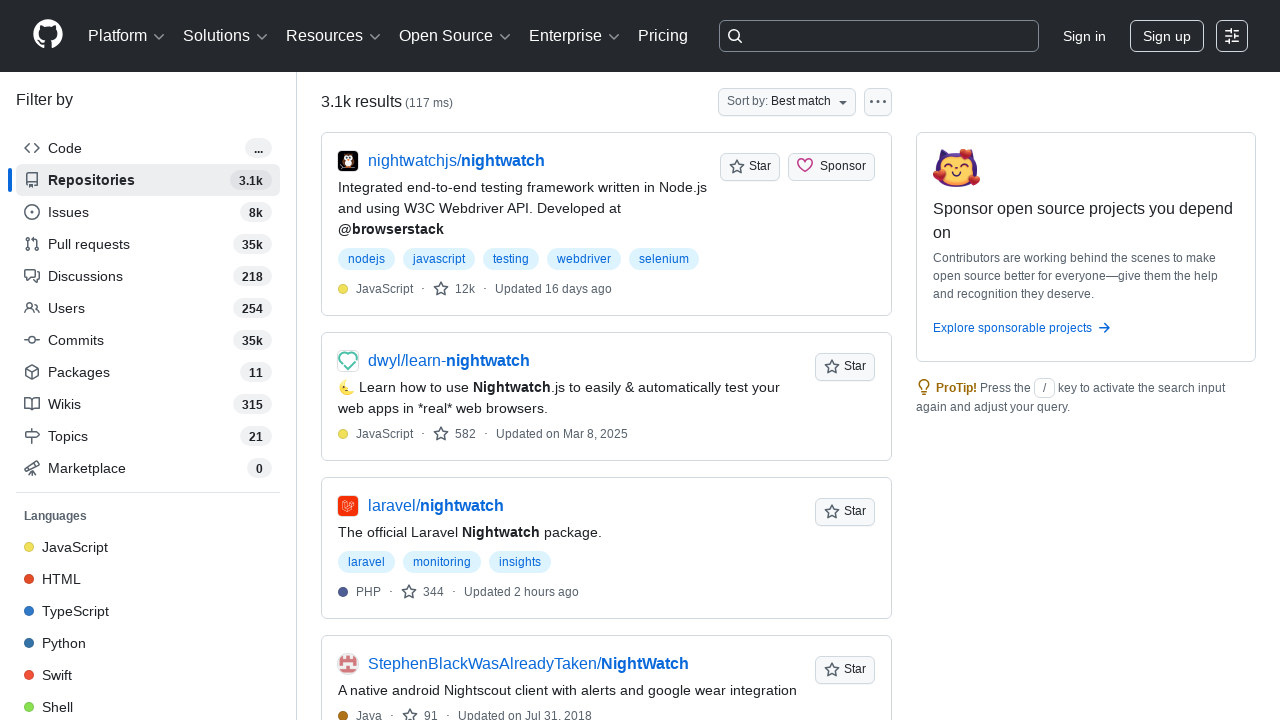